Tests adding a new record to the Web Tables section on DemoQA by navigating to Elements, clicking Web Tables, filling out the registration form with user details (name, email, age, salary, department), and submitting.

Starting URL: https://demoqa.com/

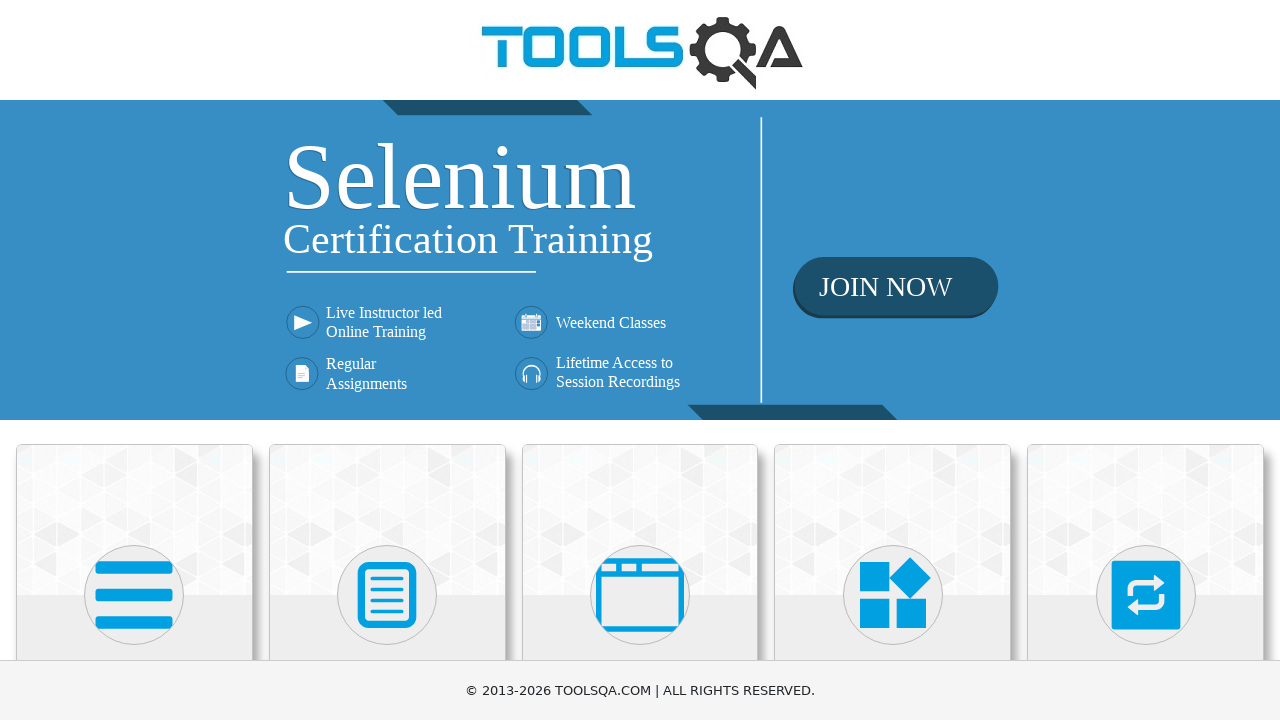

Navigated to DemoQA homepage
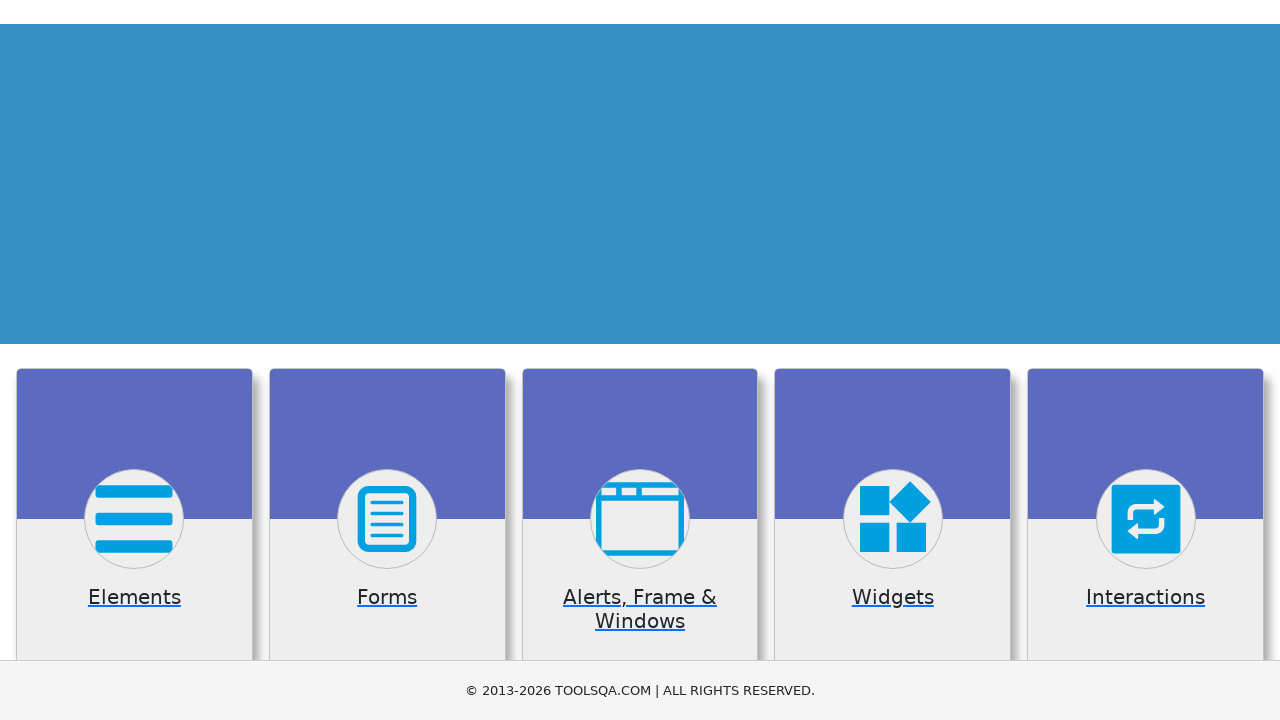

Clicked on Elements menu item at (134, 360) on text=Elements
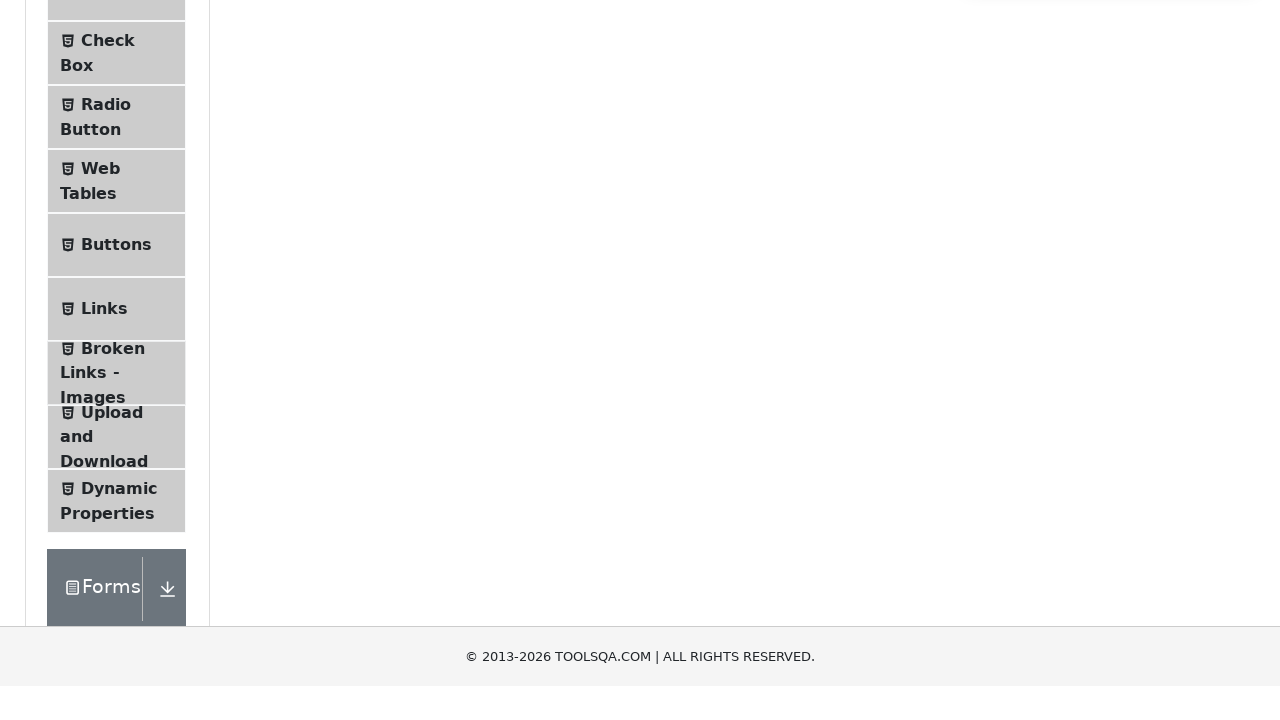

Clicked on Web Tables submenu at (100, 440) on text=Web Tables
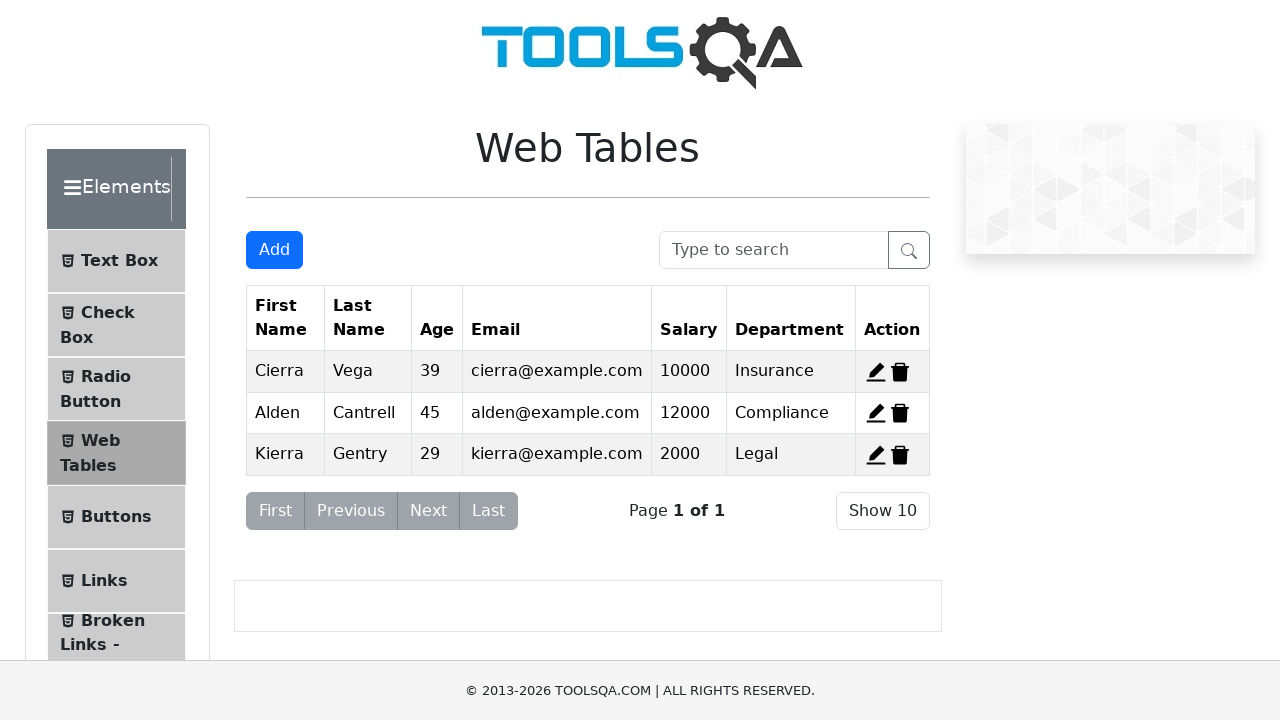

Clicked Add button to open registration form at (274, 250) on #addNewRecordButton
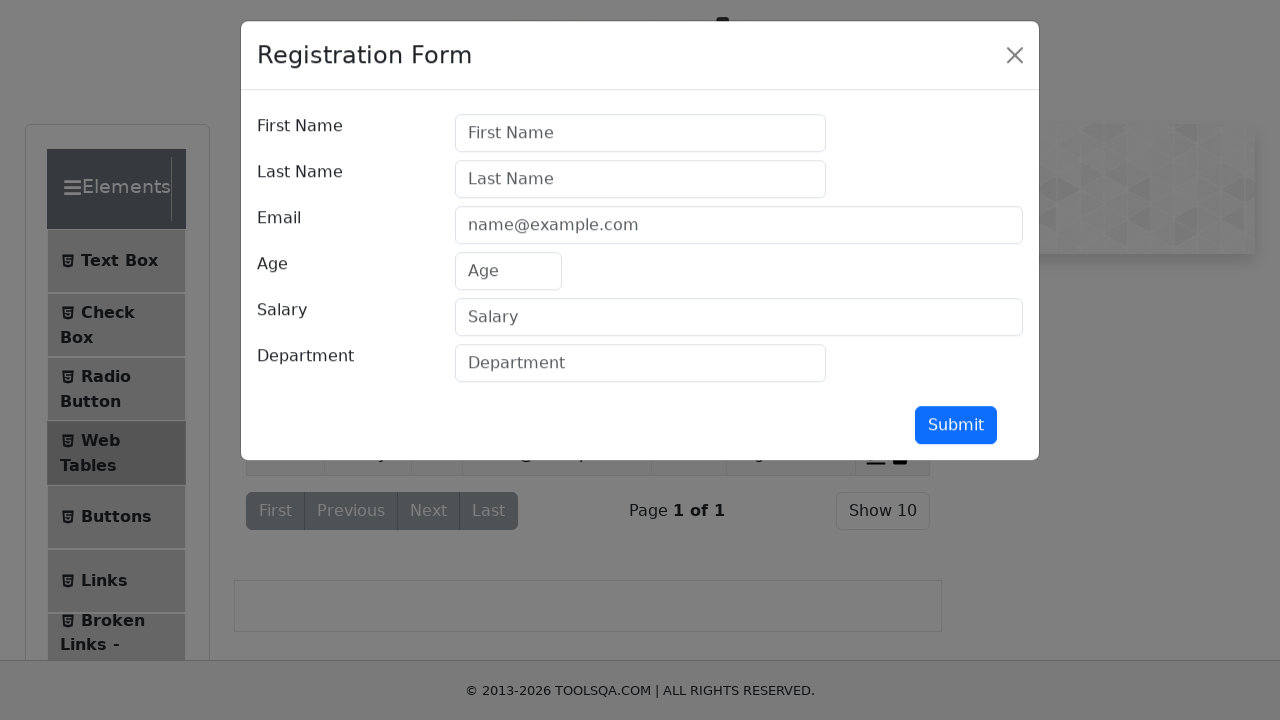

Filled first name field with 'Topgun' on #firstName
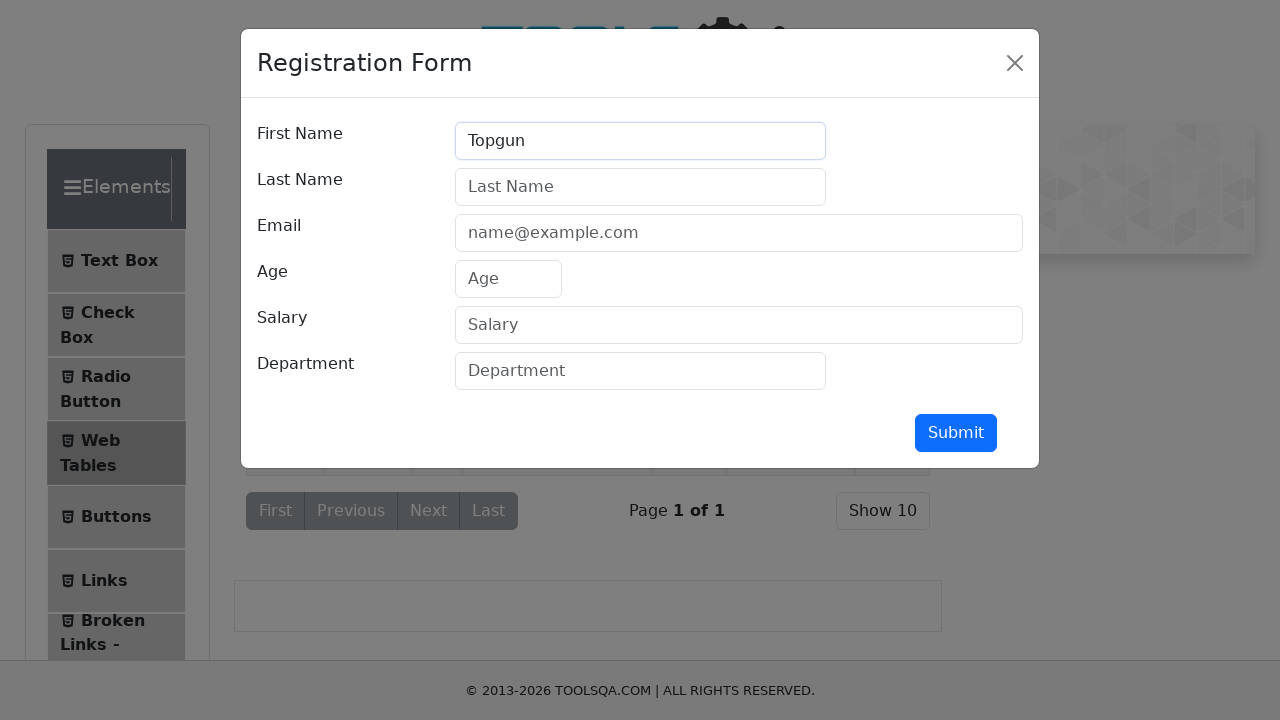

Filled last name field with 'Maverick' on #lastName
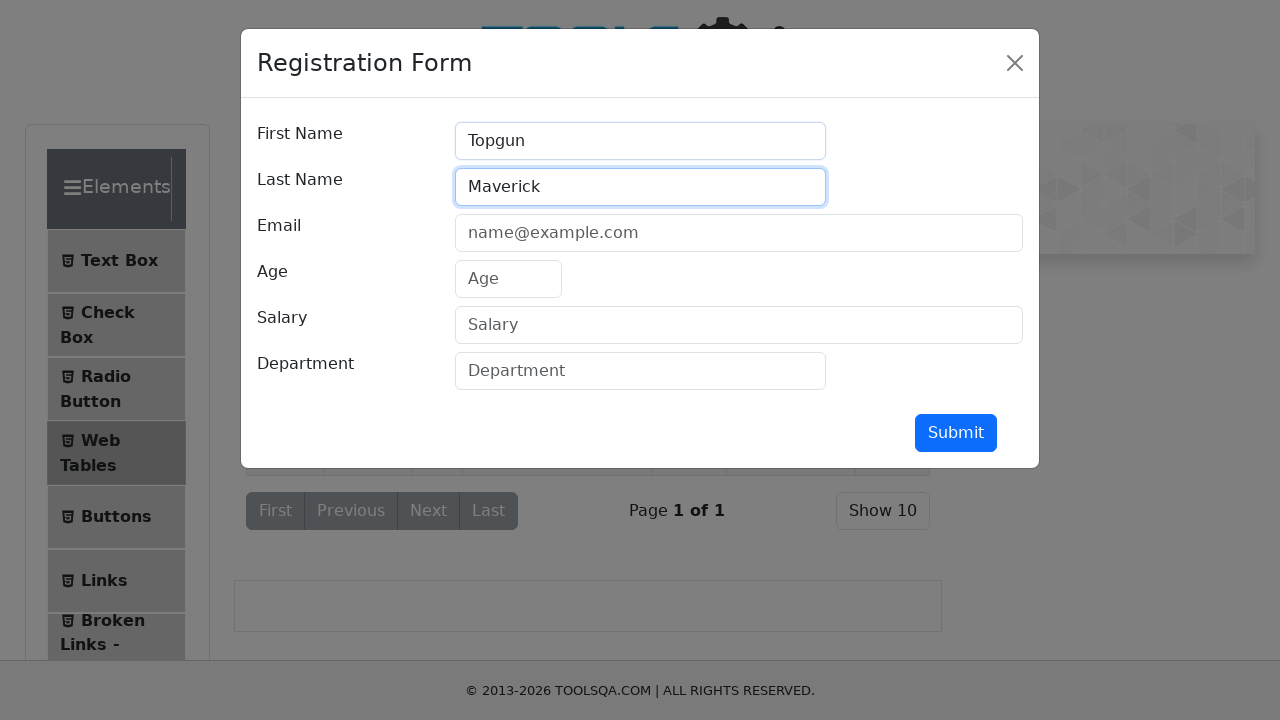

Filled email field with 'marverick@gmail.com' on #userEmail
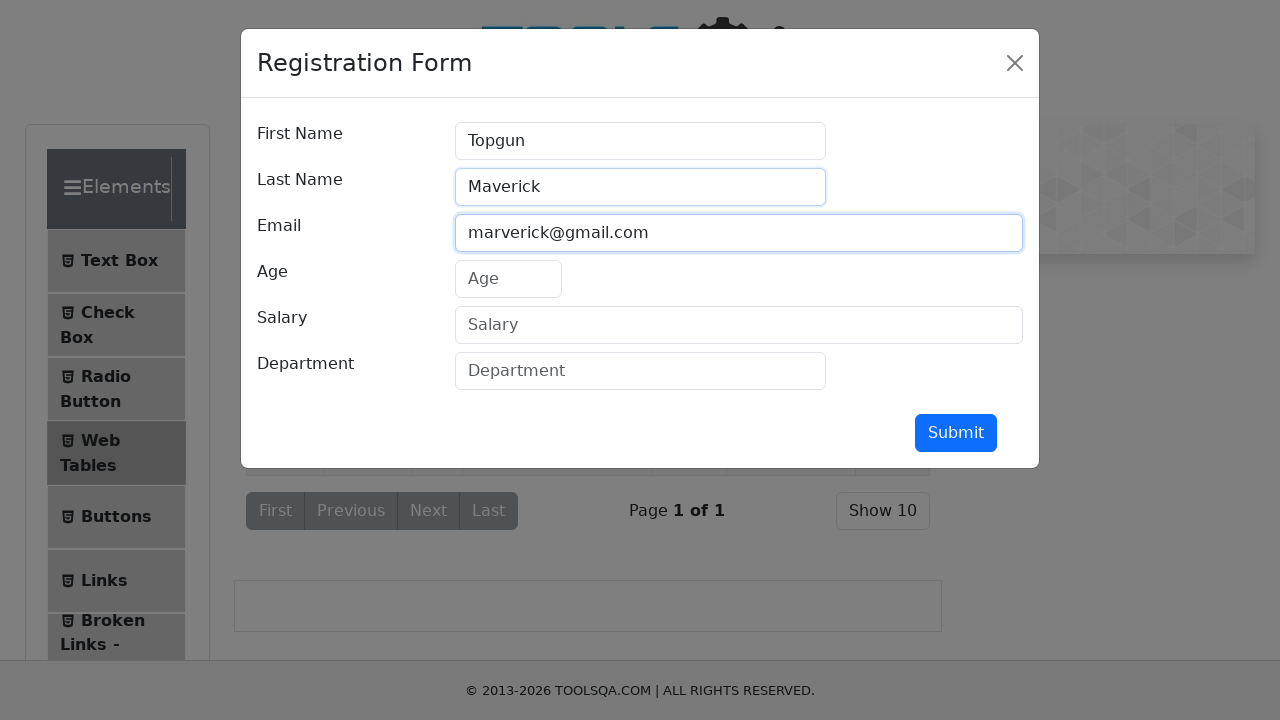

Filled age field with '30' on #age
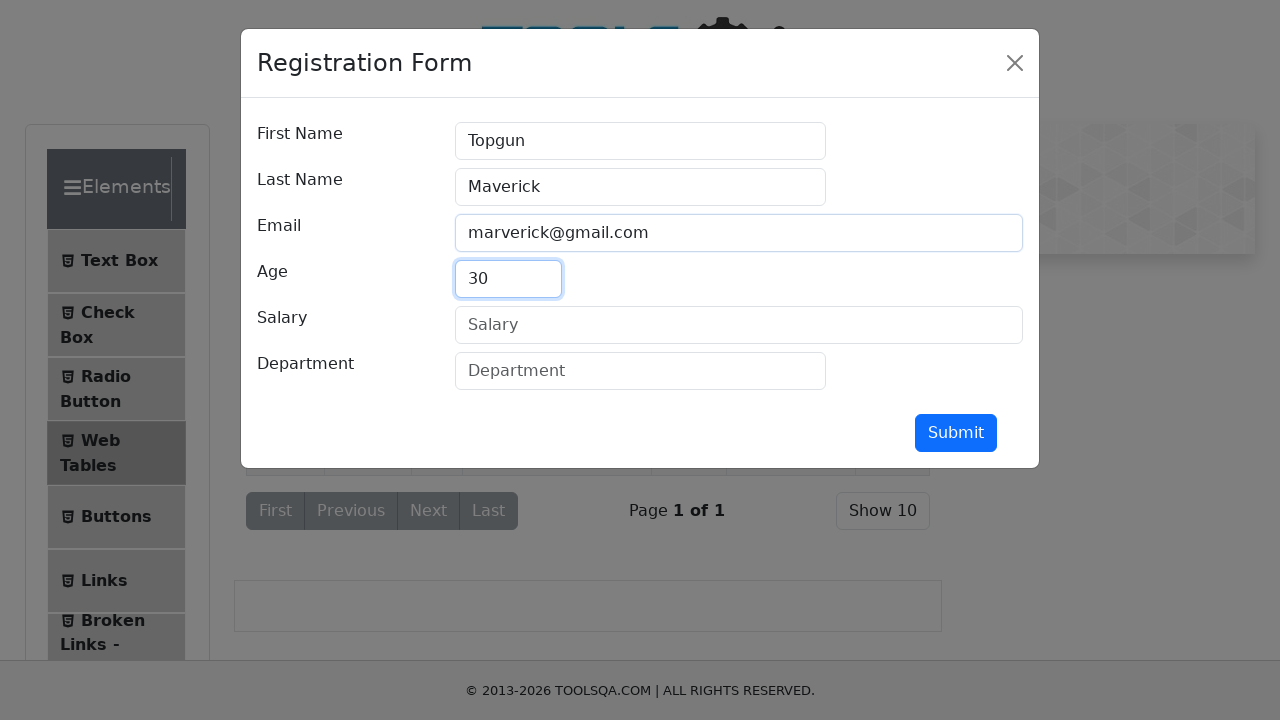

Filled salary field with '30000' on #salary
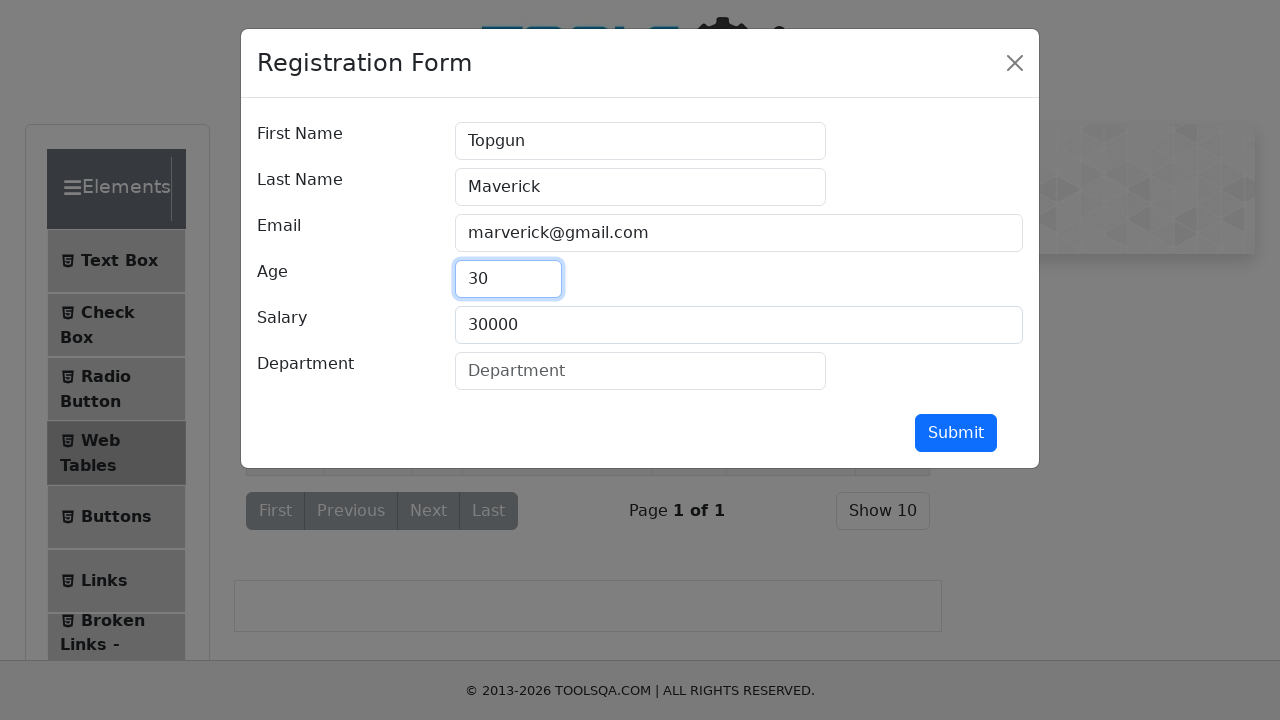

Filled department field with 'Developer Team' on #department
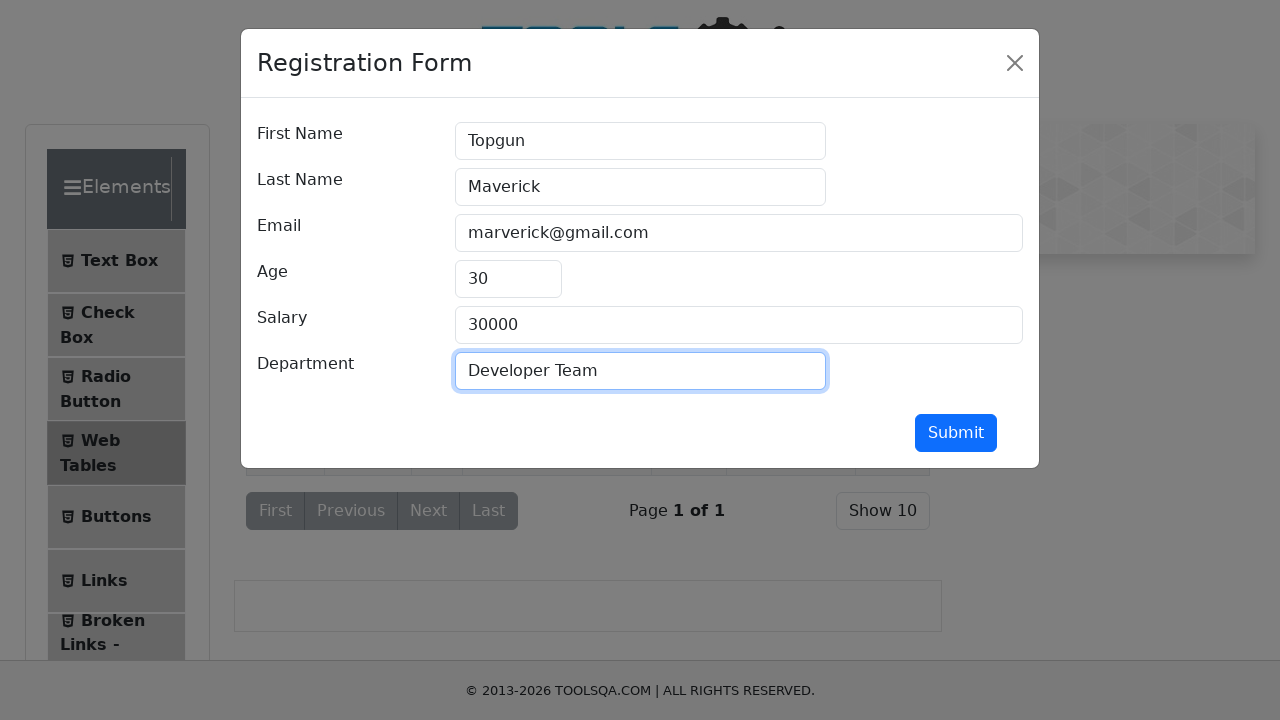

Clicked Submit button to add new record at (956, 433) on #submit
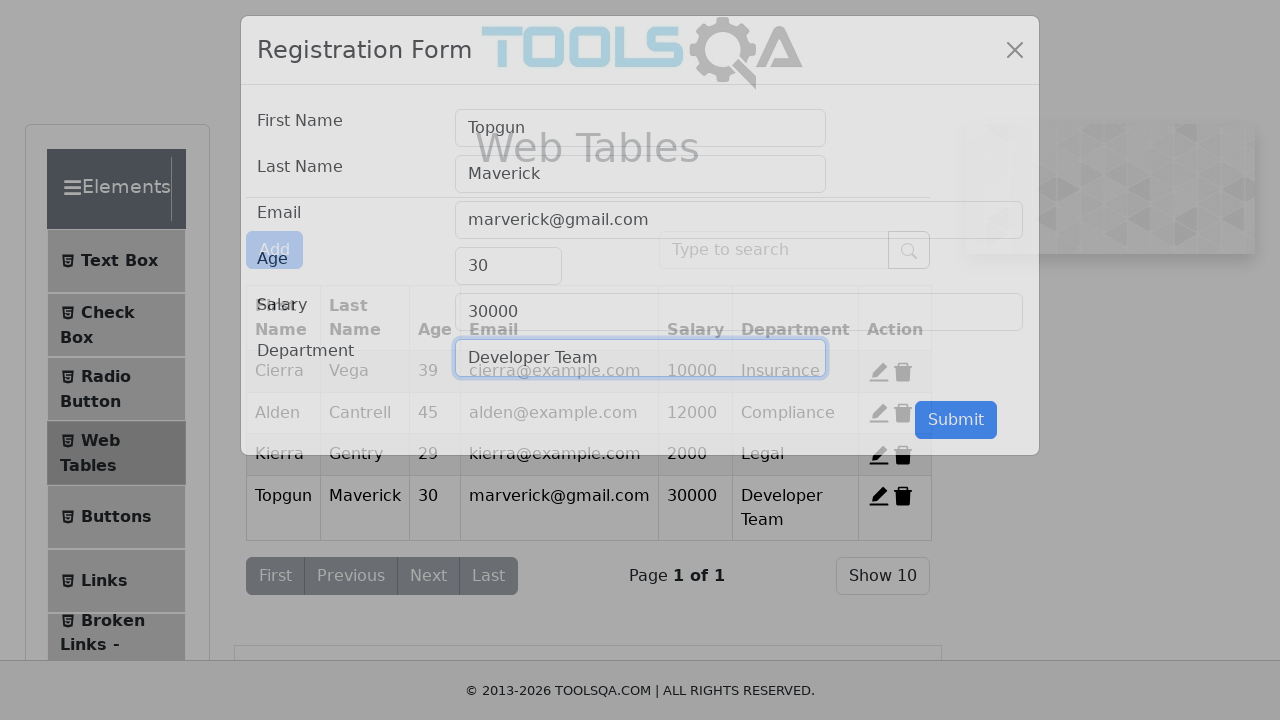

Verified new entry 'Topgun' appeared in Web Tables
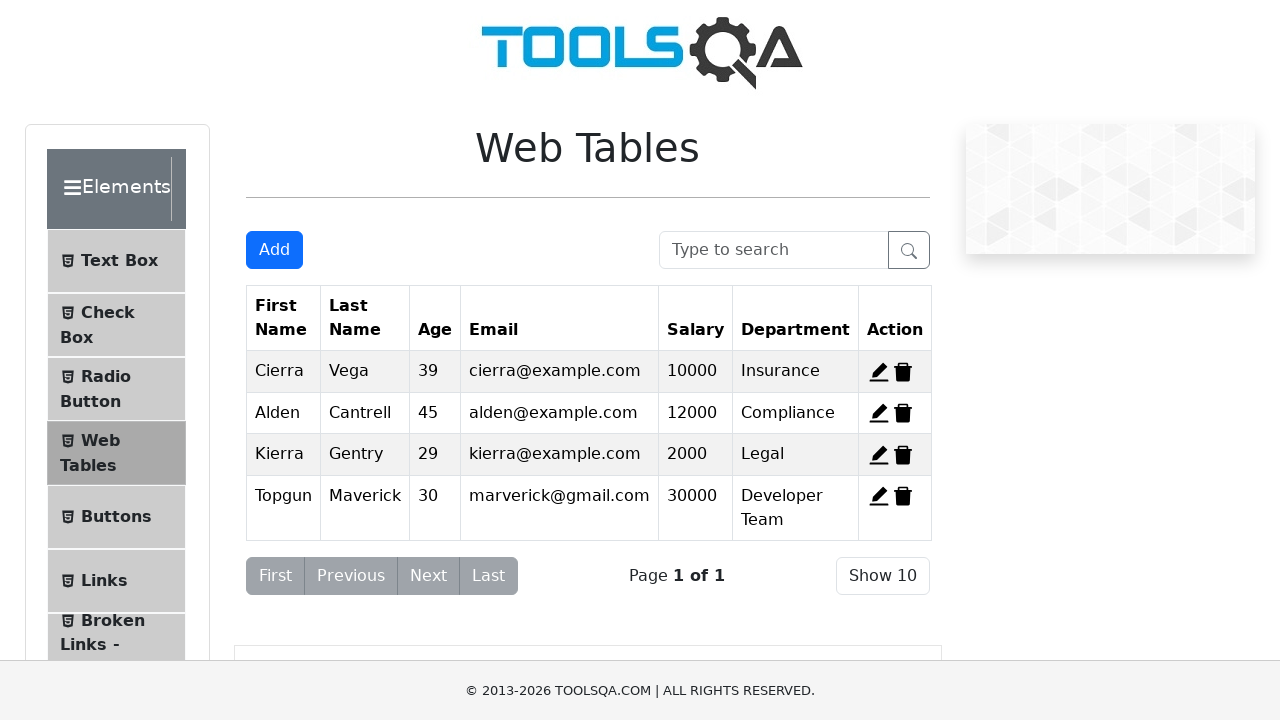

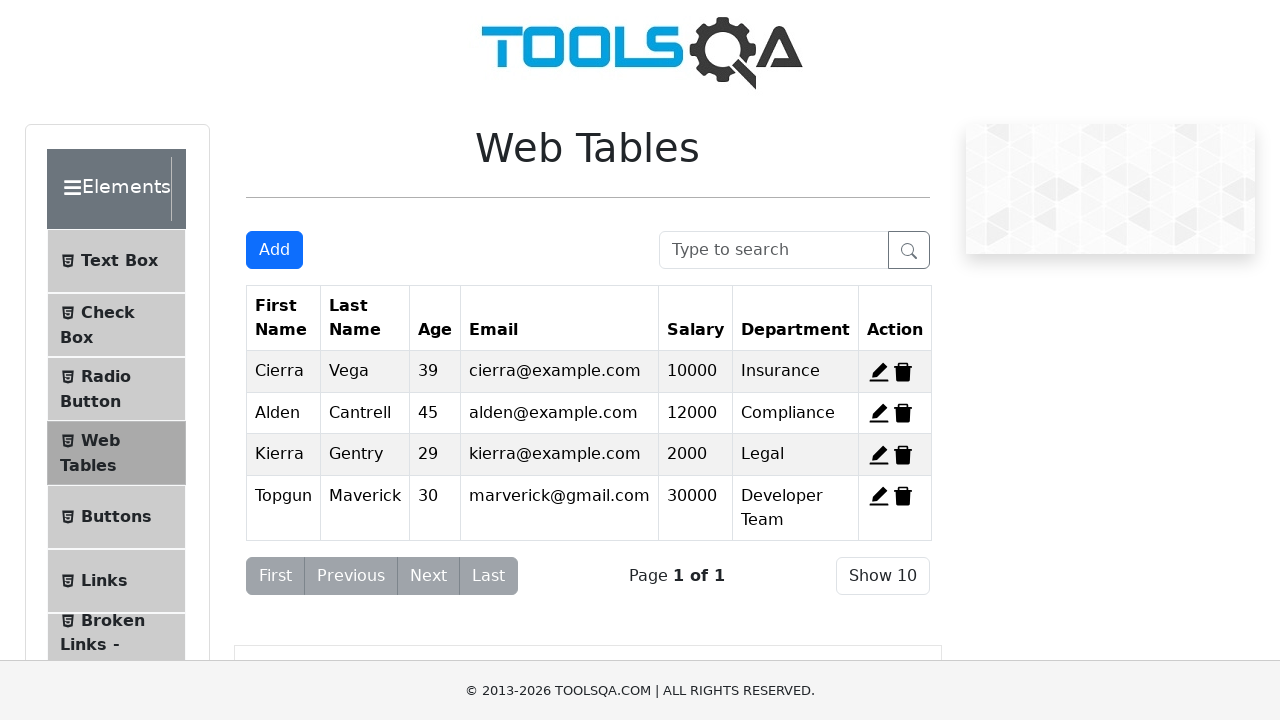